Tests window handling by clicking a link that opens a new window, switching to the new window, verifying content, closing it, and switching back to the original window

Starting URL: http://www.testdiary.com/training/selenium/selenium-test-page/

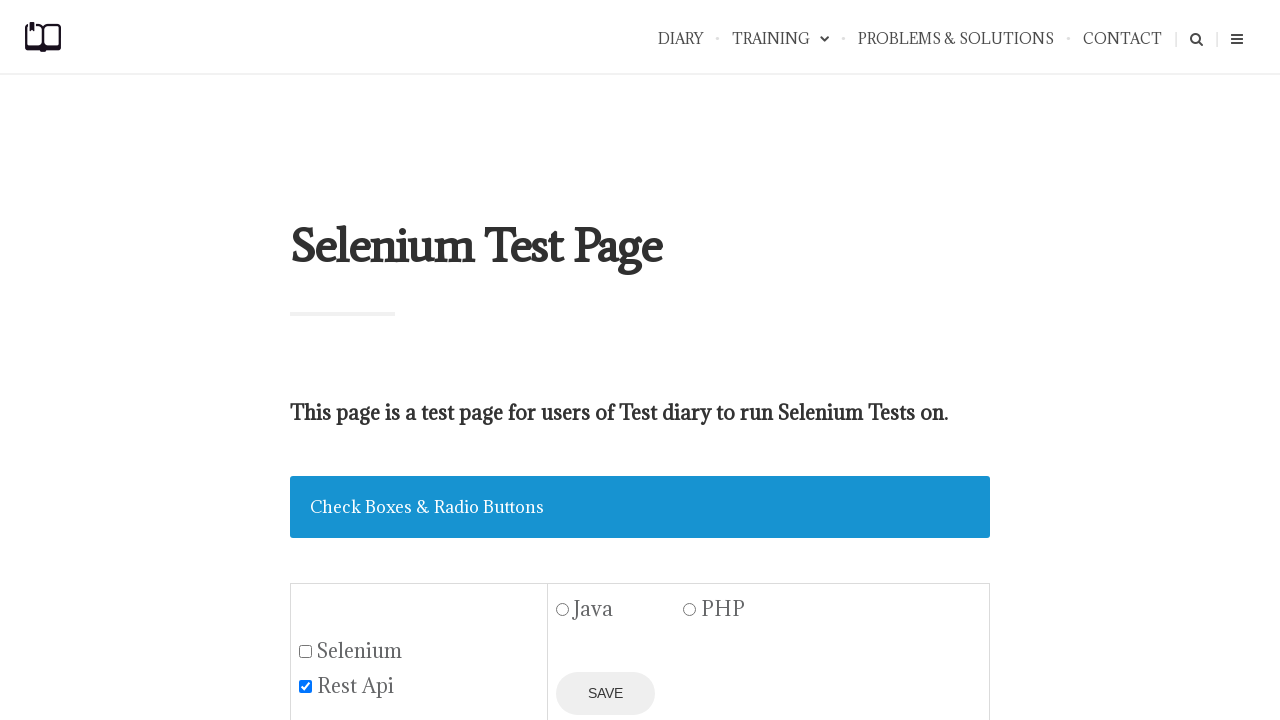

Waited for 'Open page in a new window' link to be visible
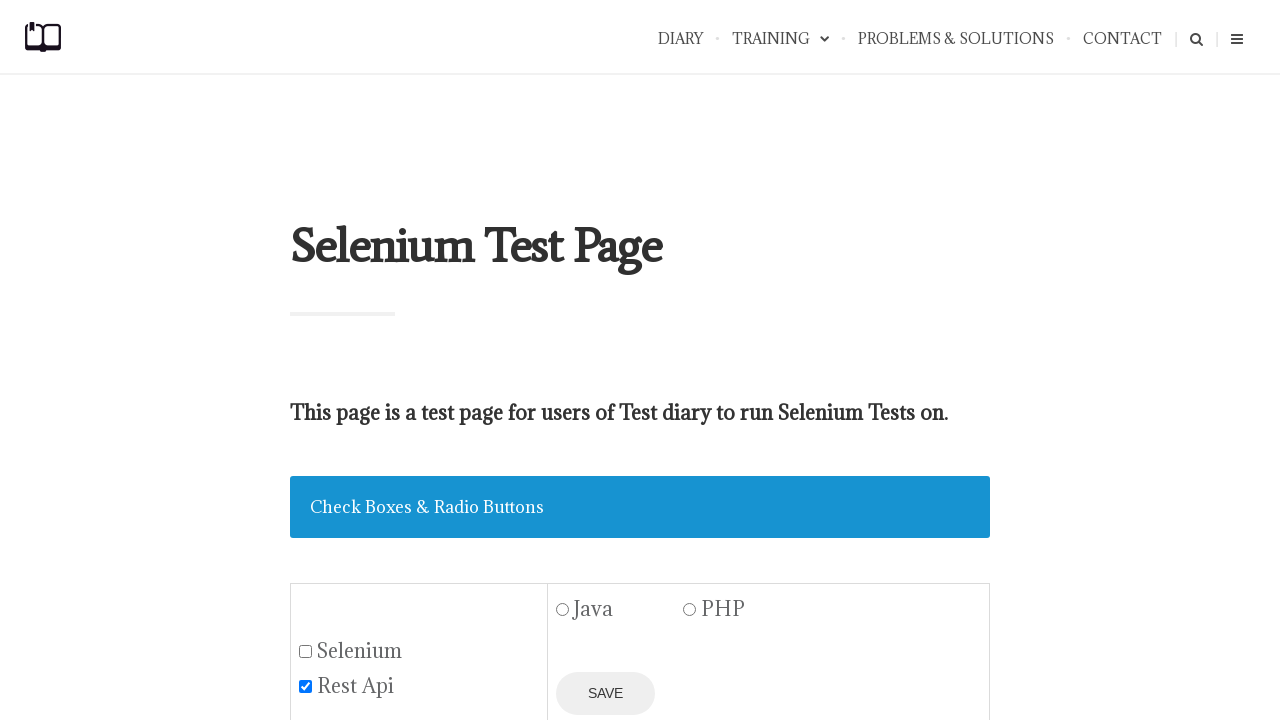

Located the 'Open page in a new window' link
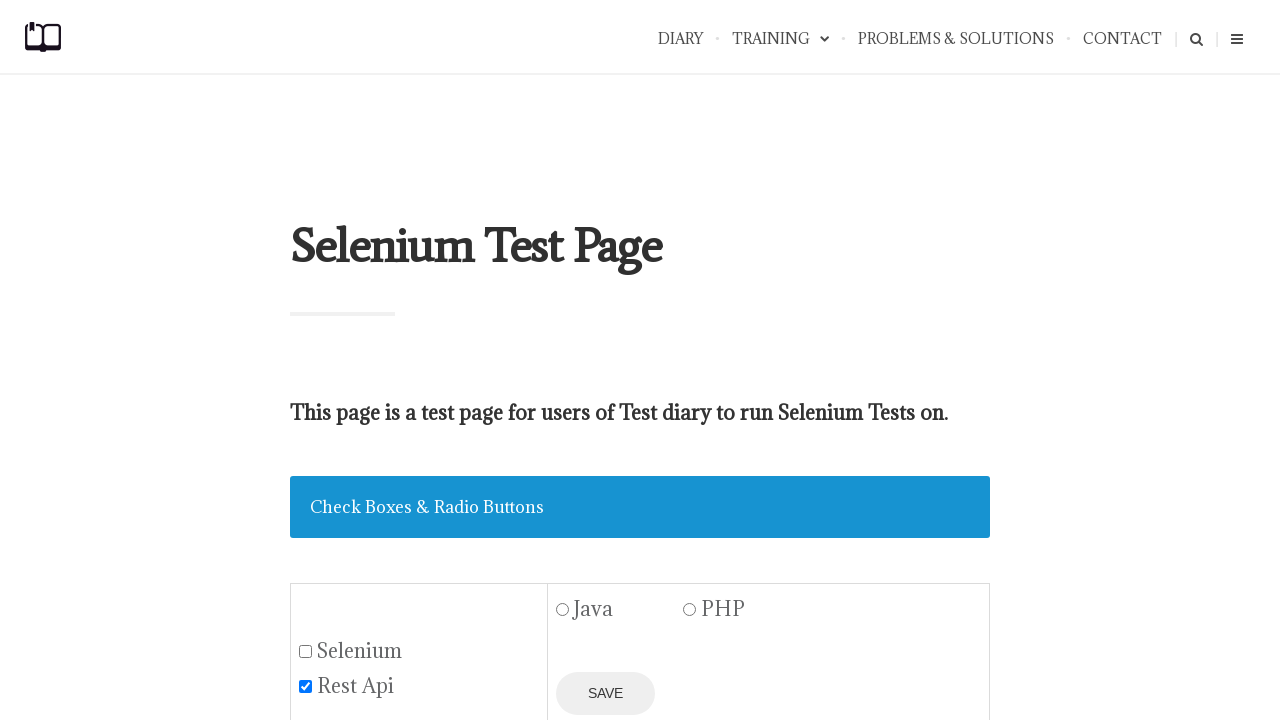

Scrolled link into view
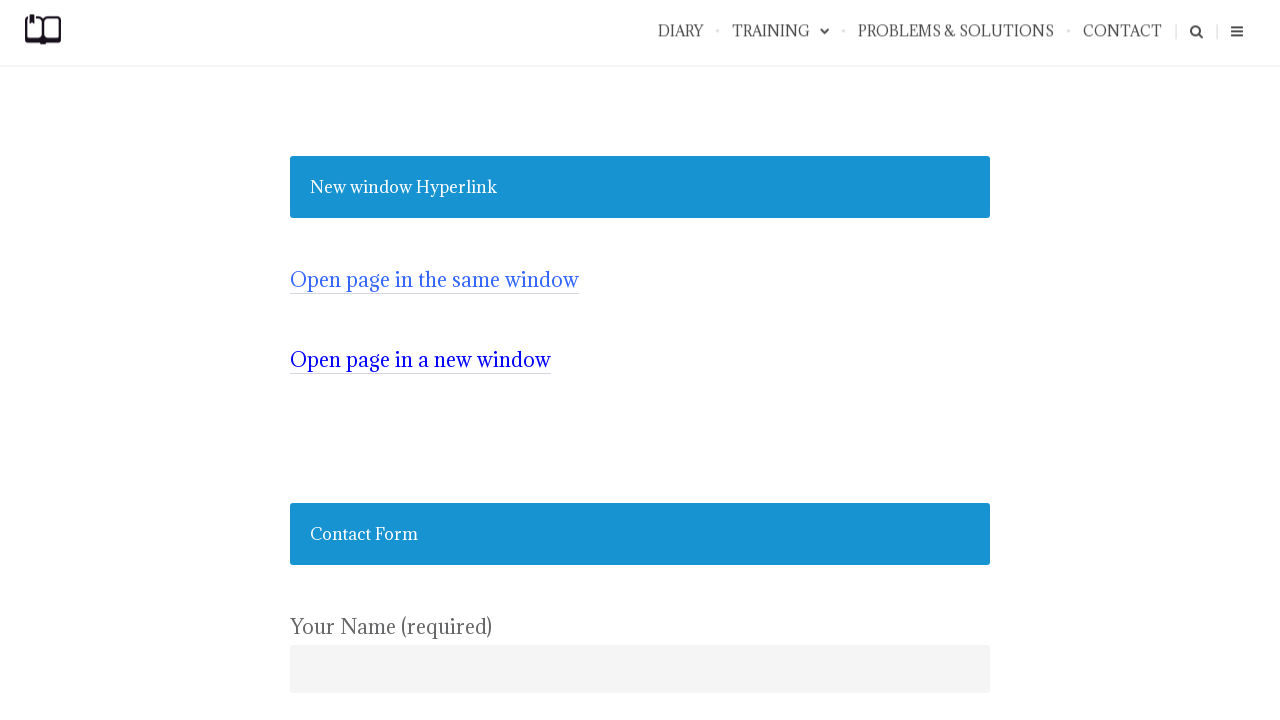

Clicked the link that opens a new window at (420, 360) on text=Open page in a new window
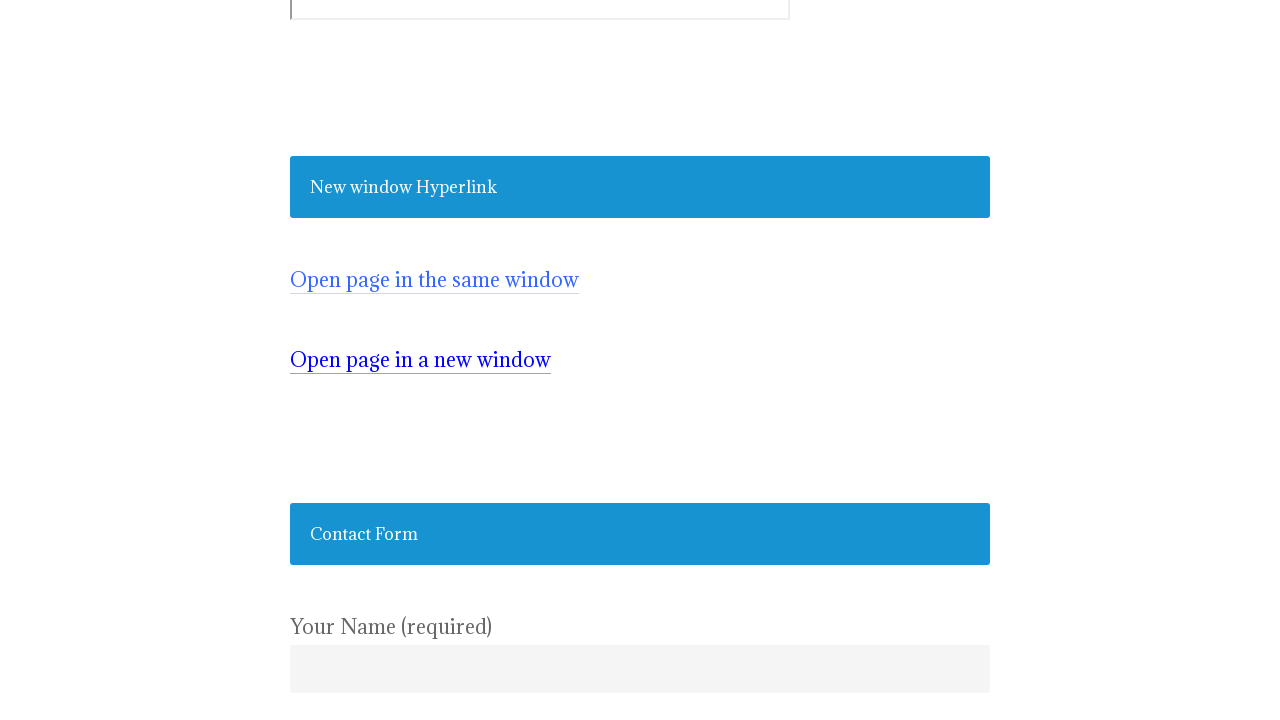

New window/page opened and captured
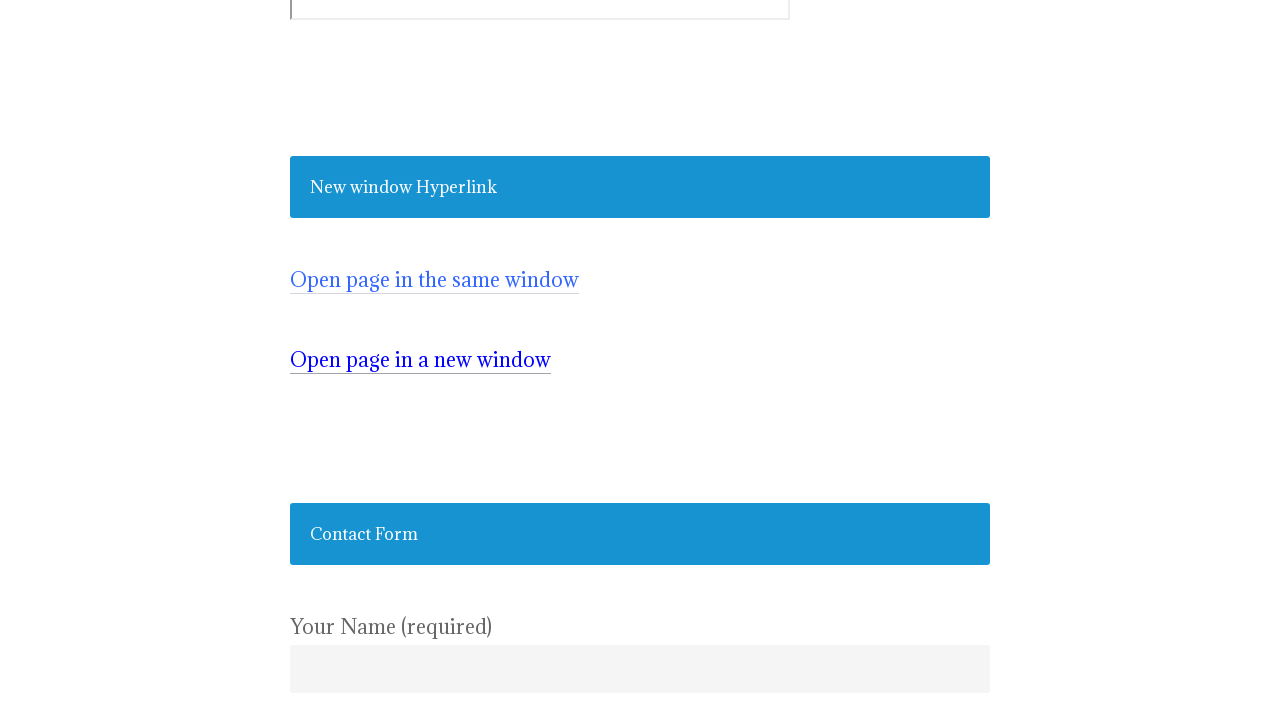

Waited for new page to load and verified content with #testpagelink selector
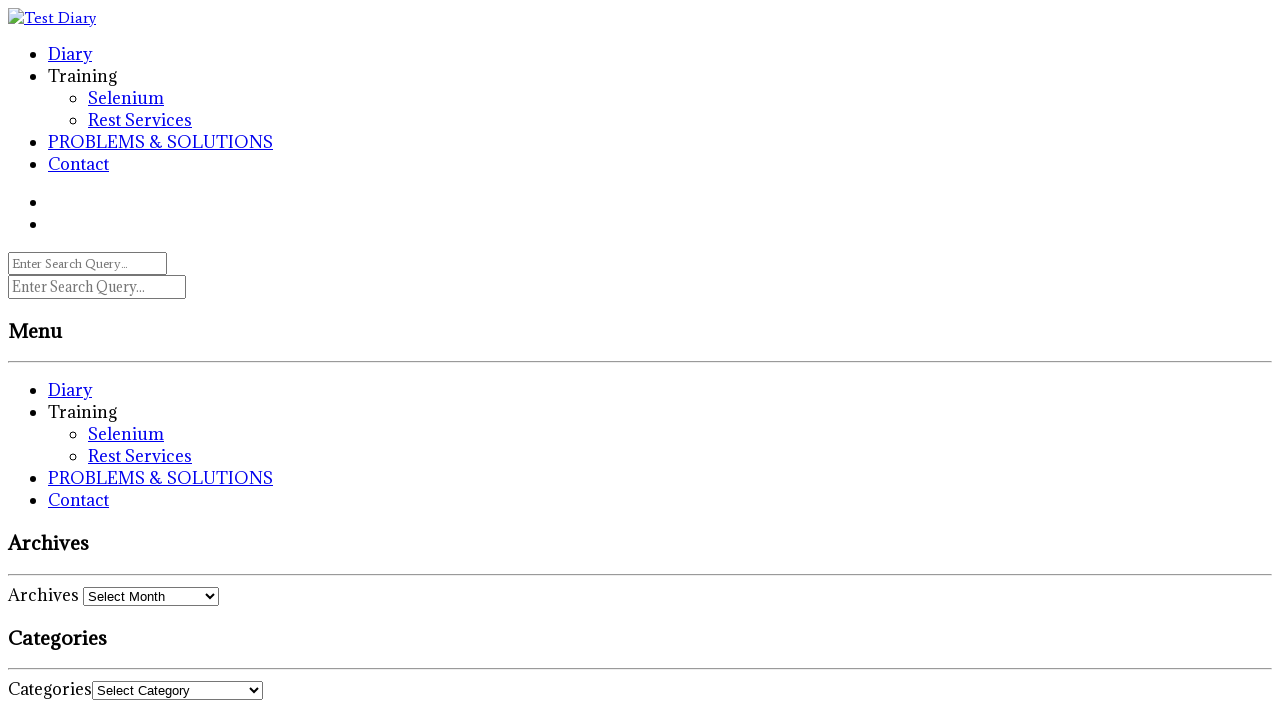

Closed the new window
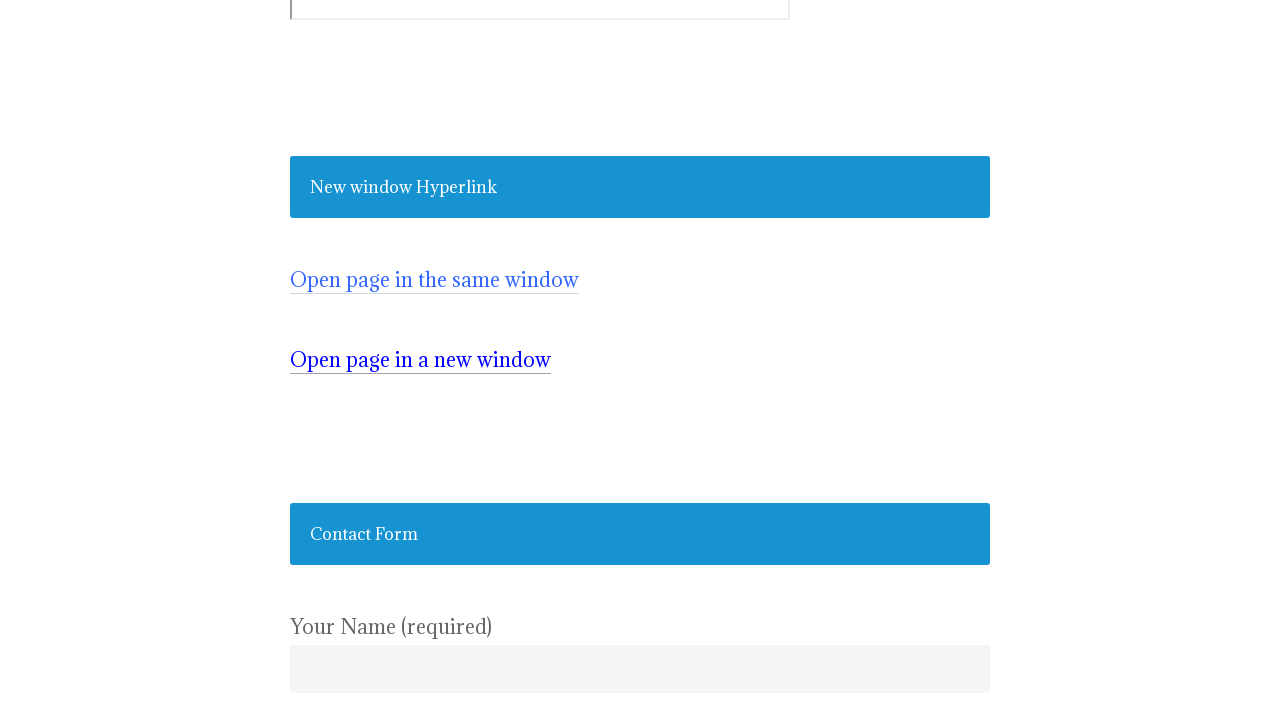

Verified we're back on the original page by confirming 'Open page in a new window' link is visible
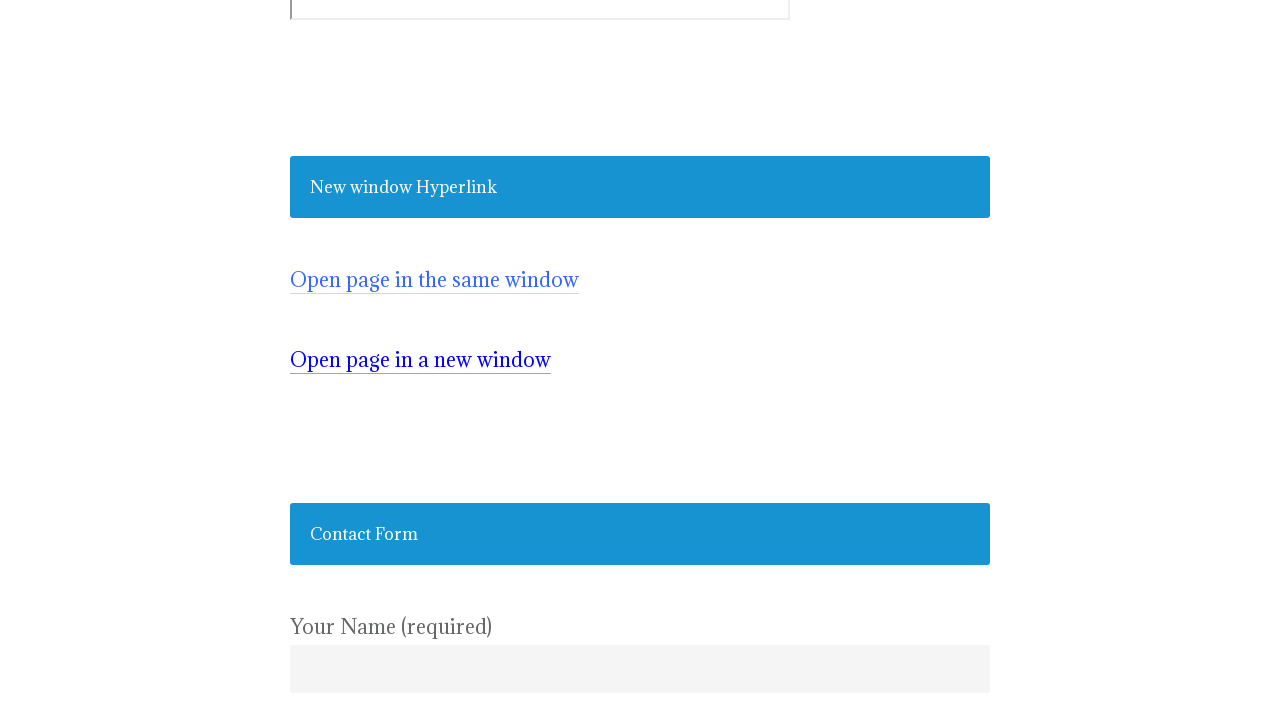

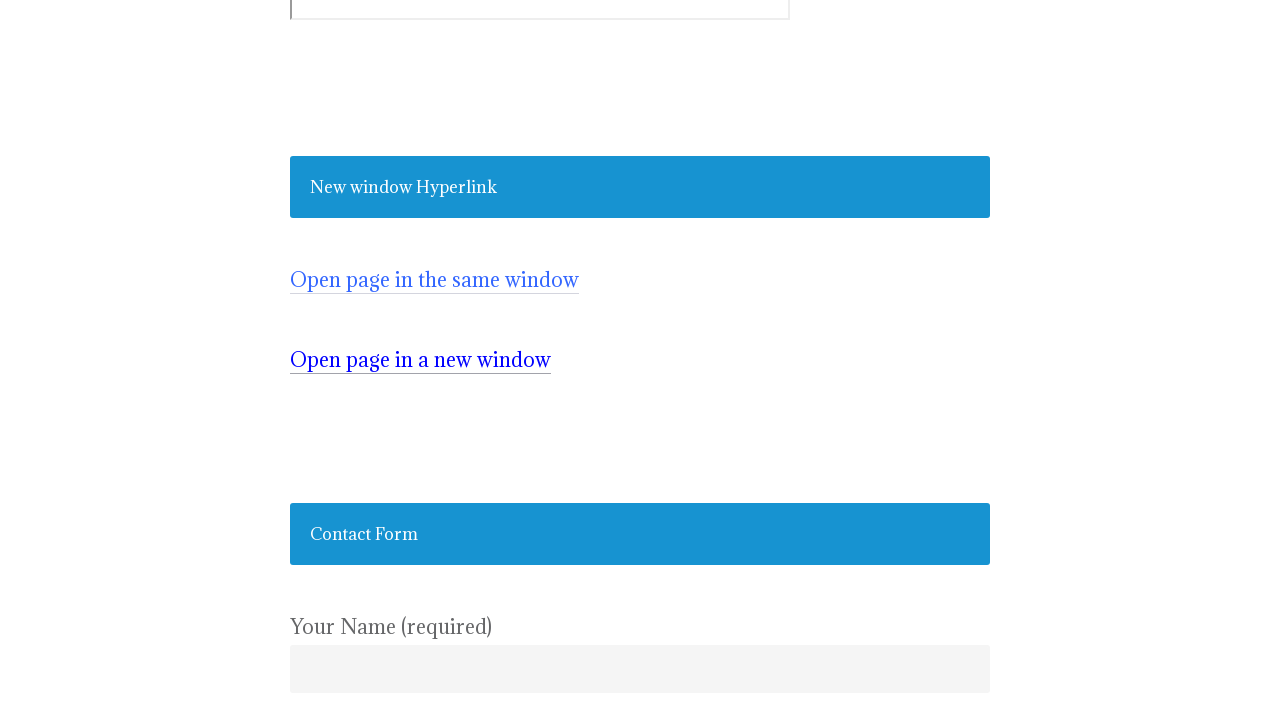